Tests that the Insider homepage loads correctly by verifying the page title contains "Insider"

Starting URL: https://useinsider.com/

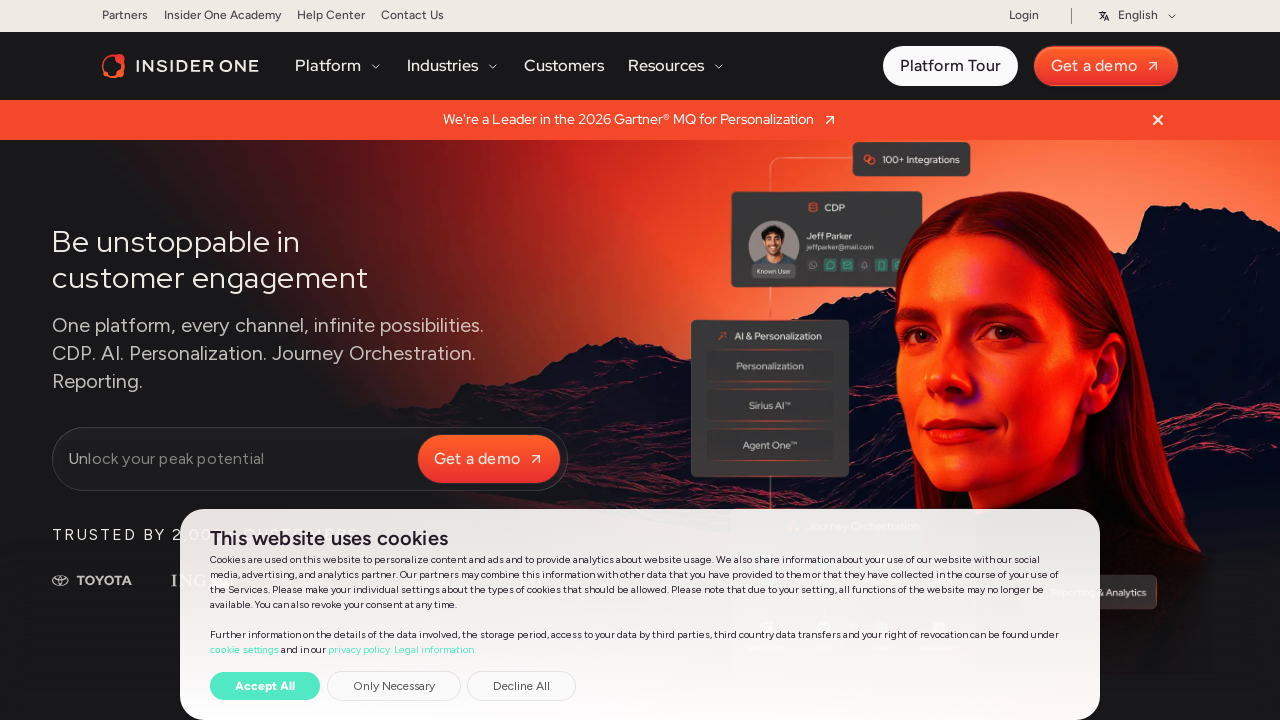

Waited for page to reach domcontentloaded state
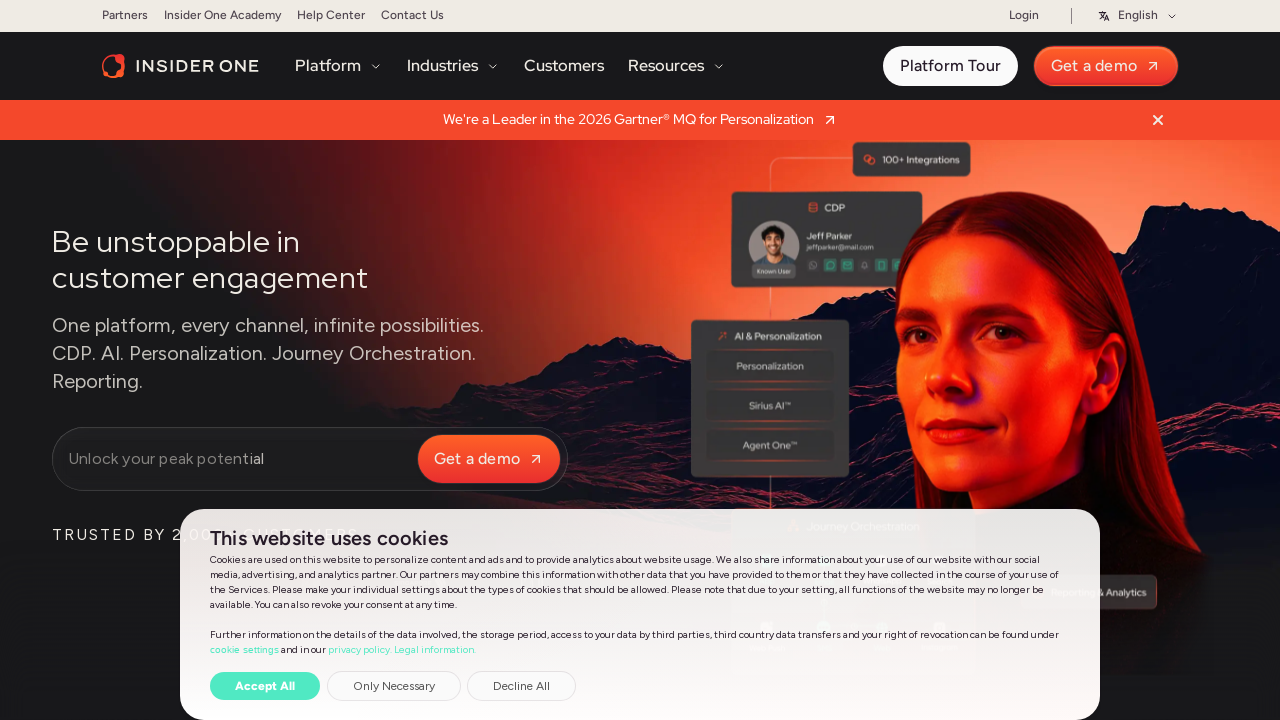

Verified that page title contains 'Insider'
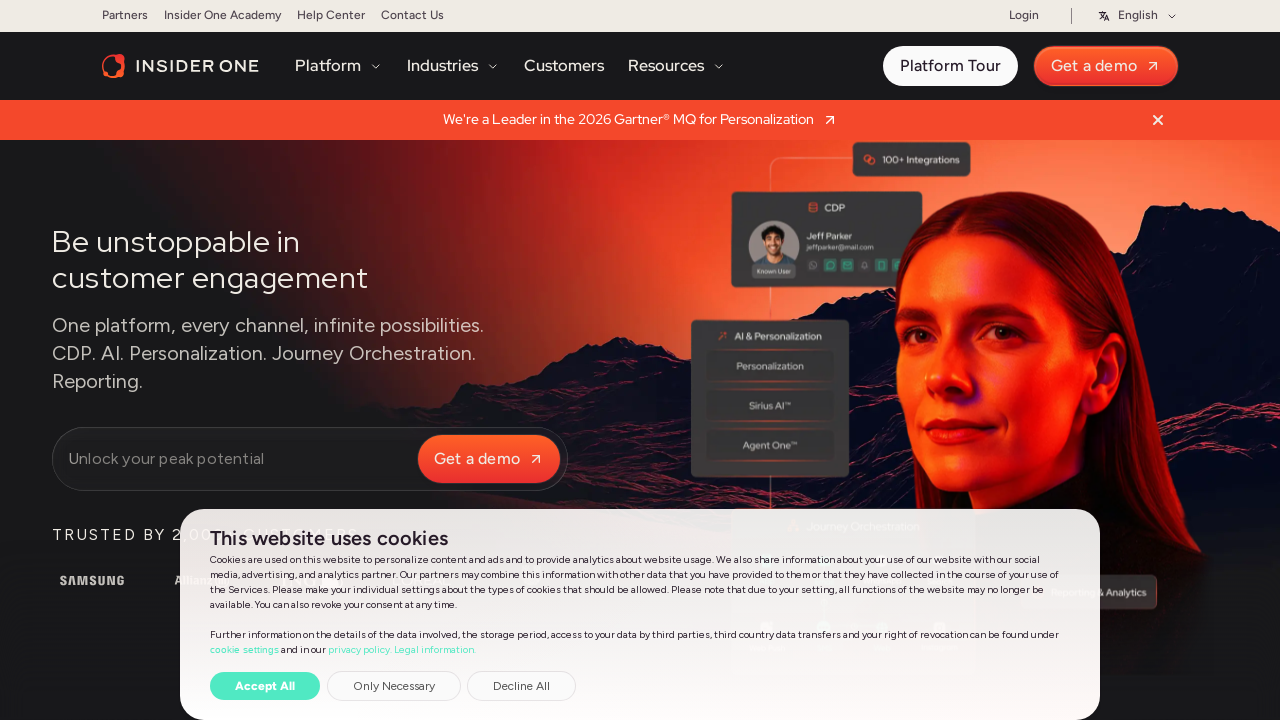

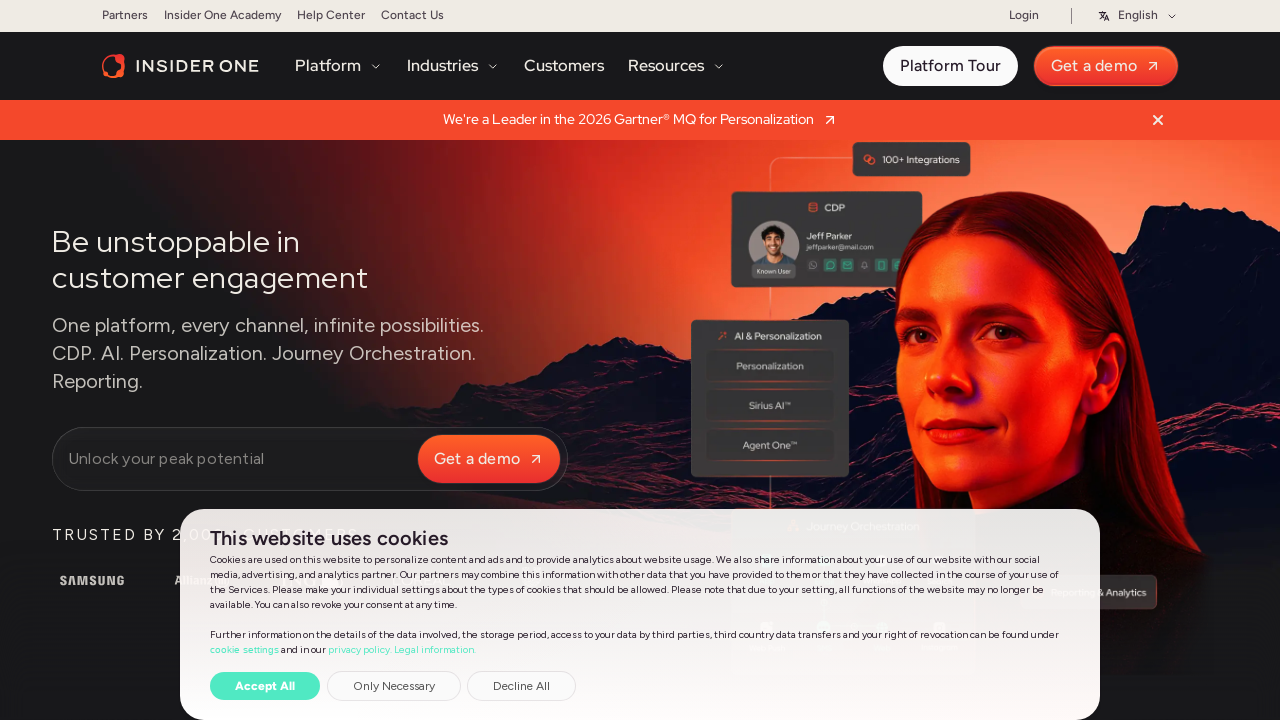